Tests file upload functionality using a dynamically created file path, uploads the file and verifies the upload was successful

Starting URL: https://the-internet.herokuapp.com/upload

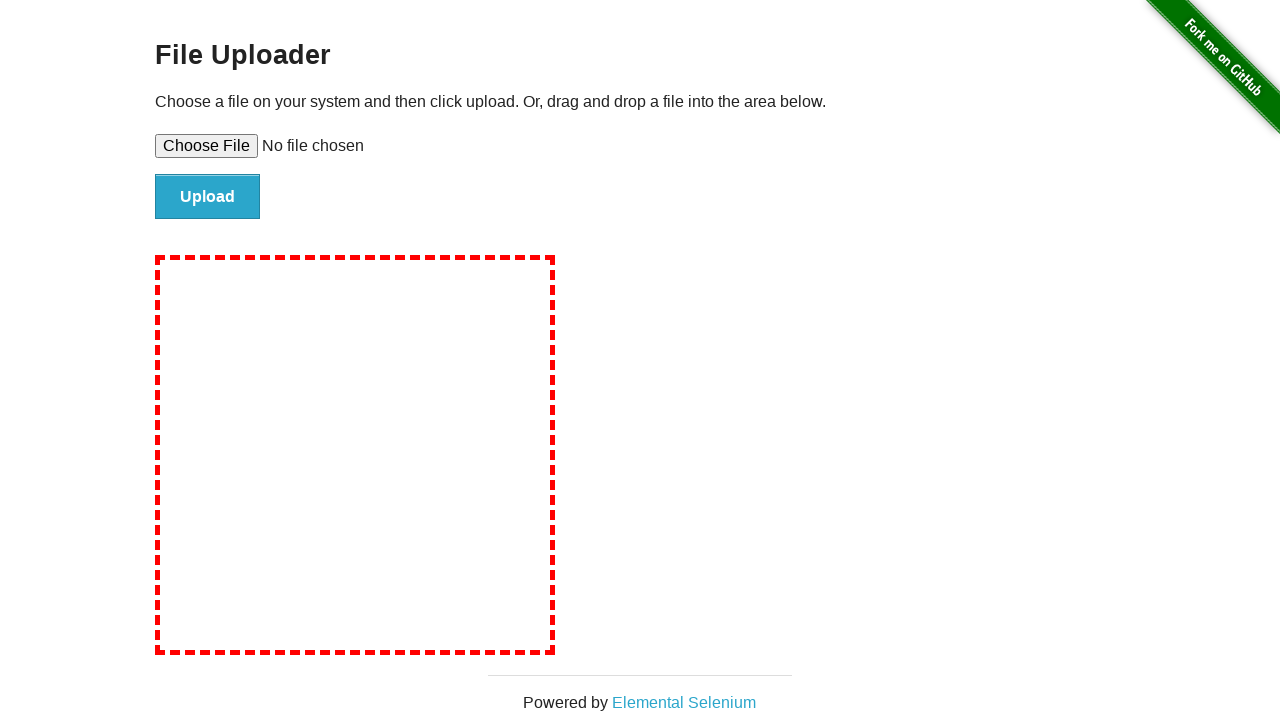

Created temporary test file with EuroTech_Batch7 prefix
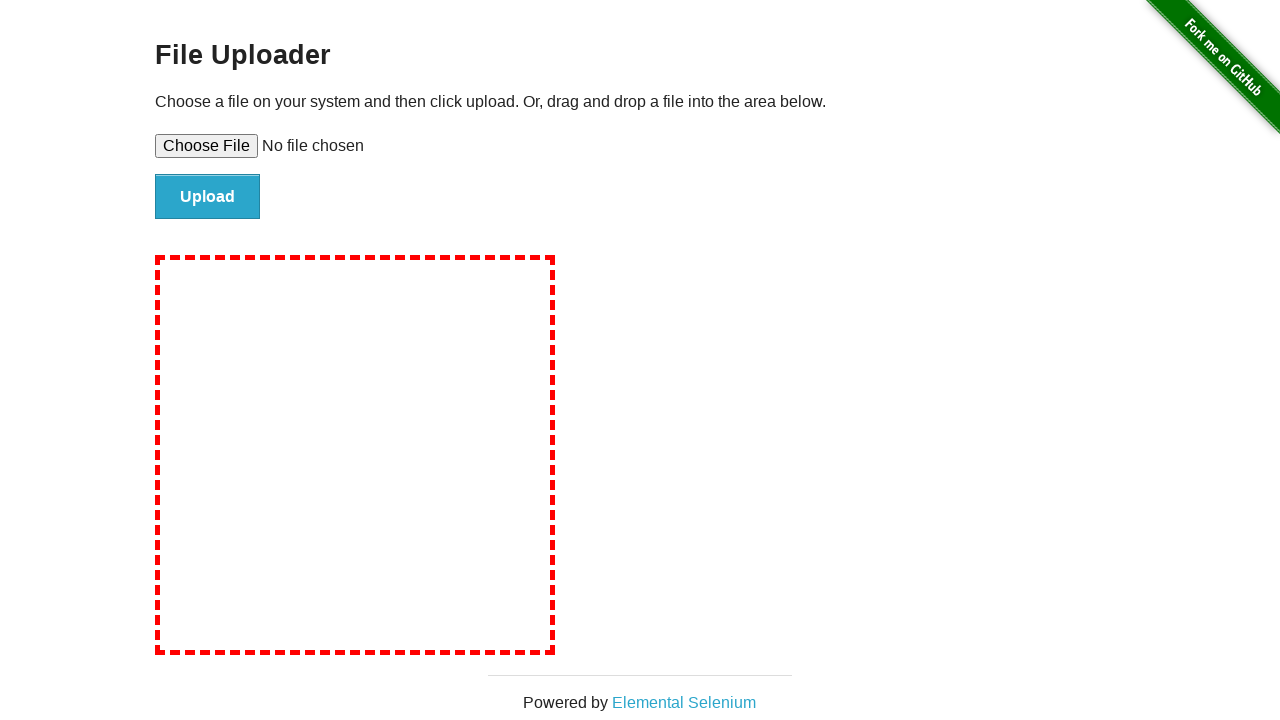

Extracted filename from temporary file path
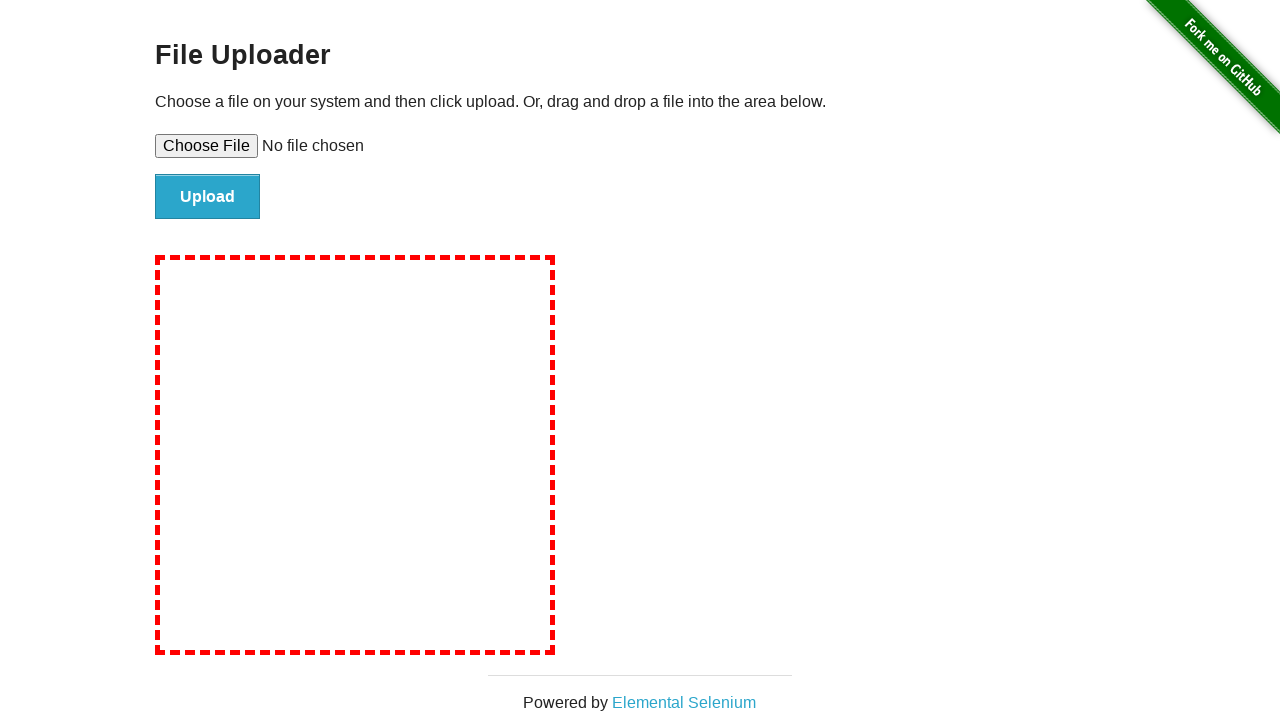

Set input files with temporary file path for upload
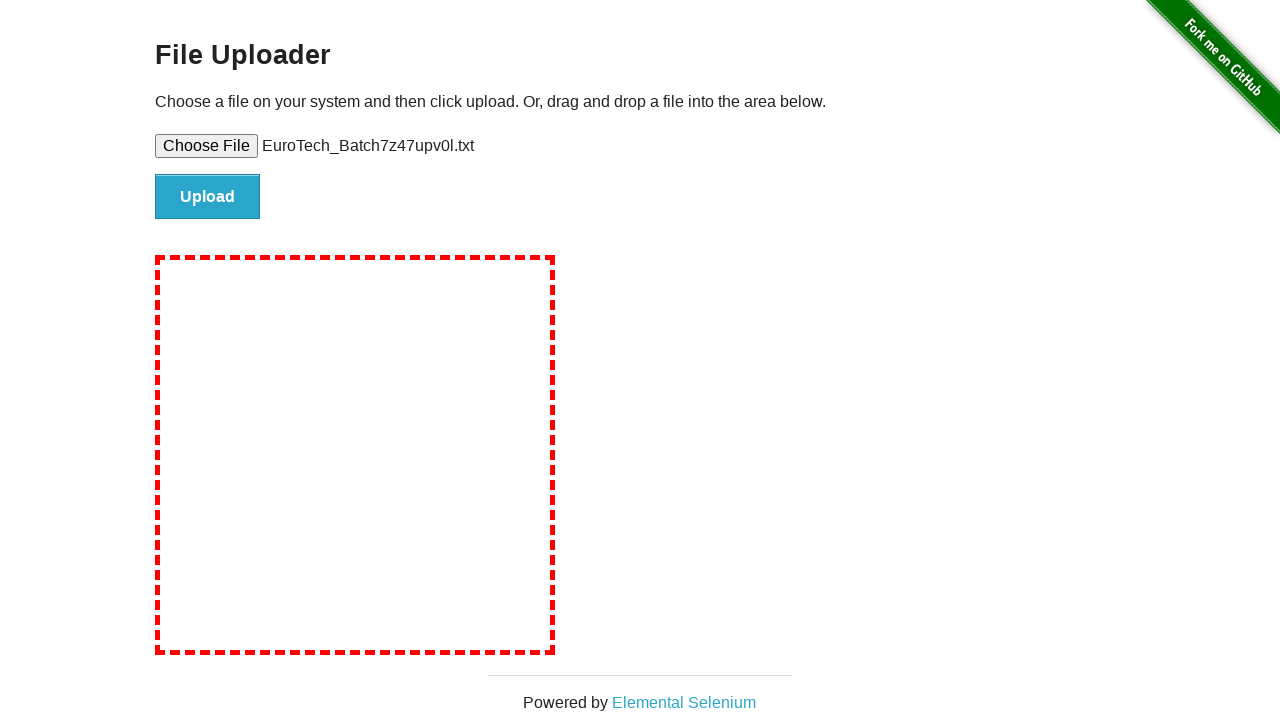

Clicked the upload button to submit file at (208, 197) on #file-submit
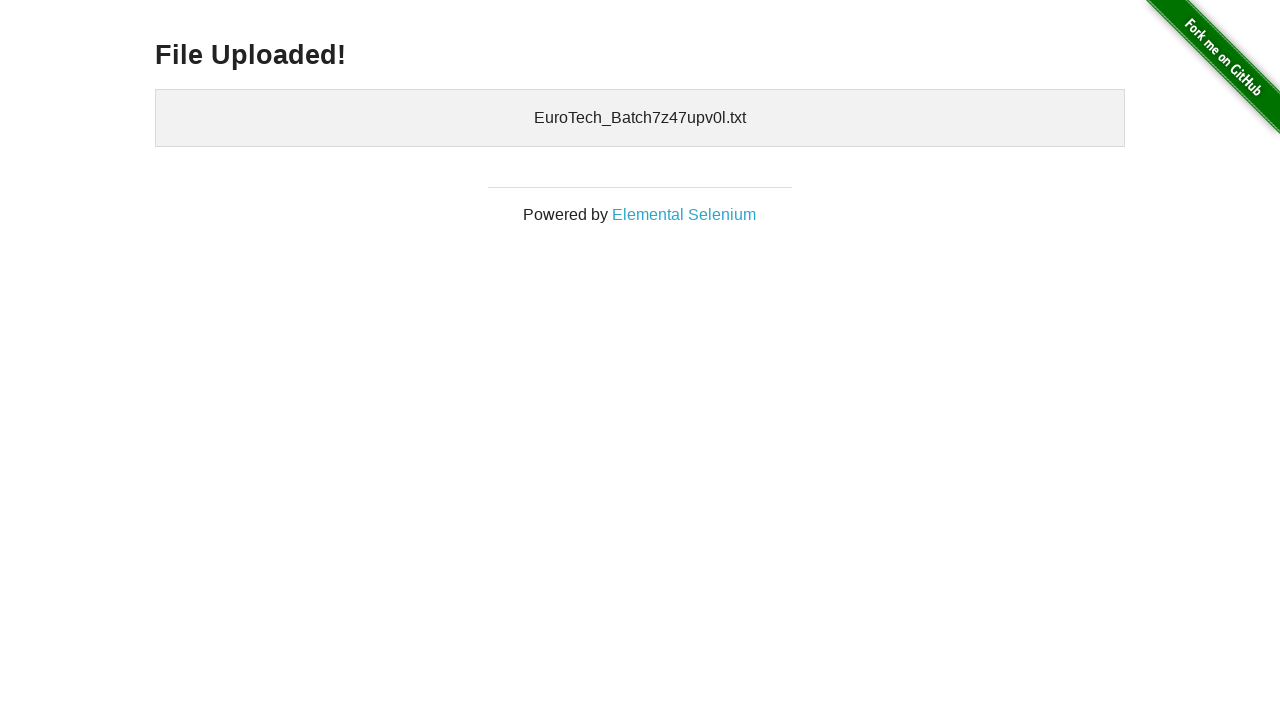

Retrieved uploaded file confirmation text
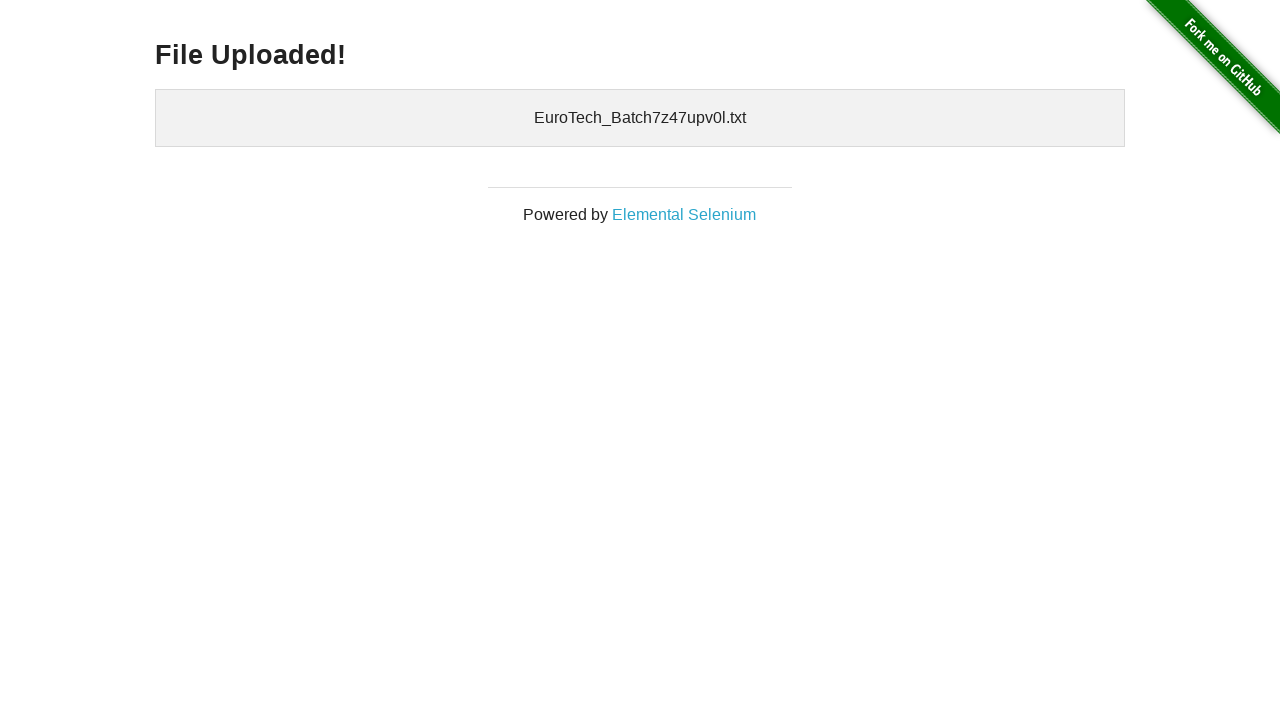

Deleted temporary test file
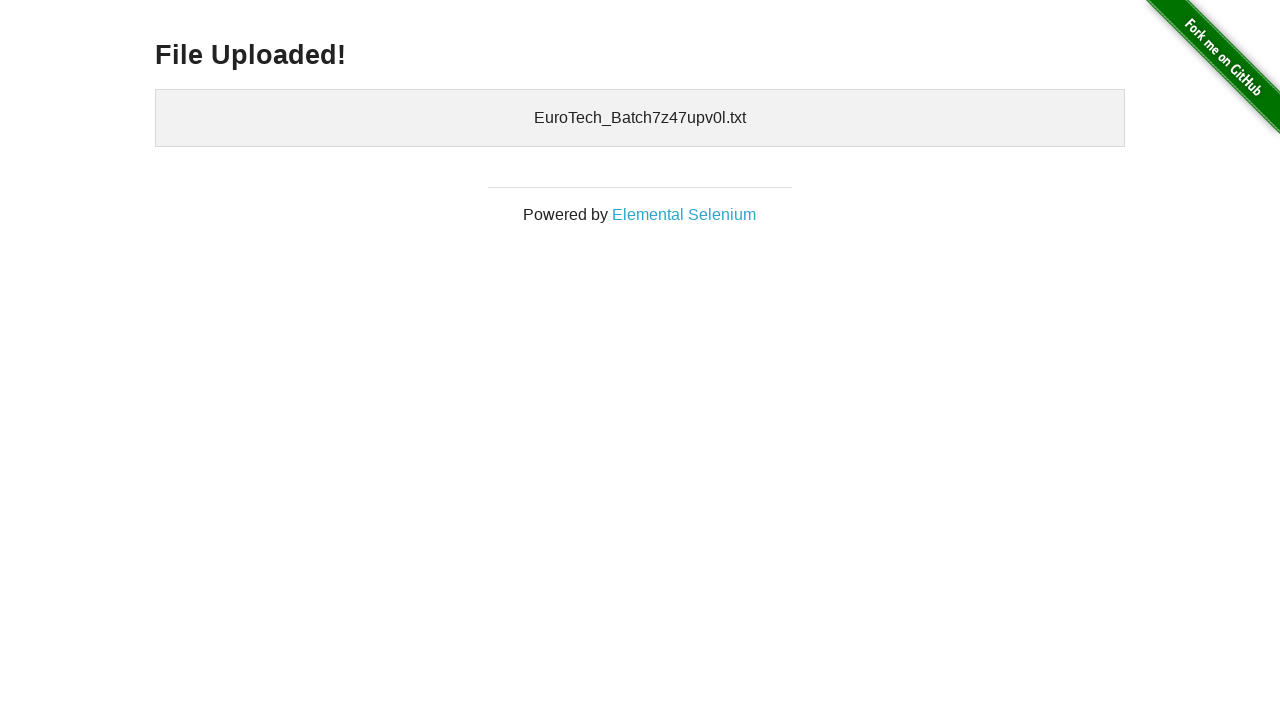

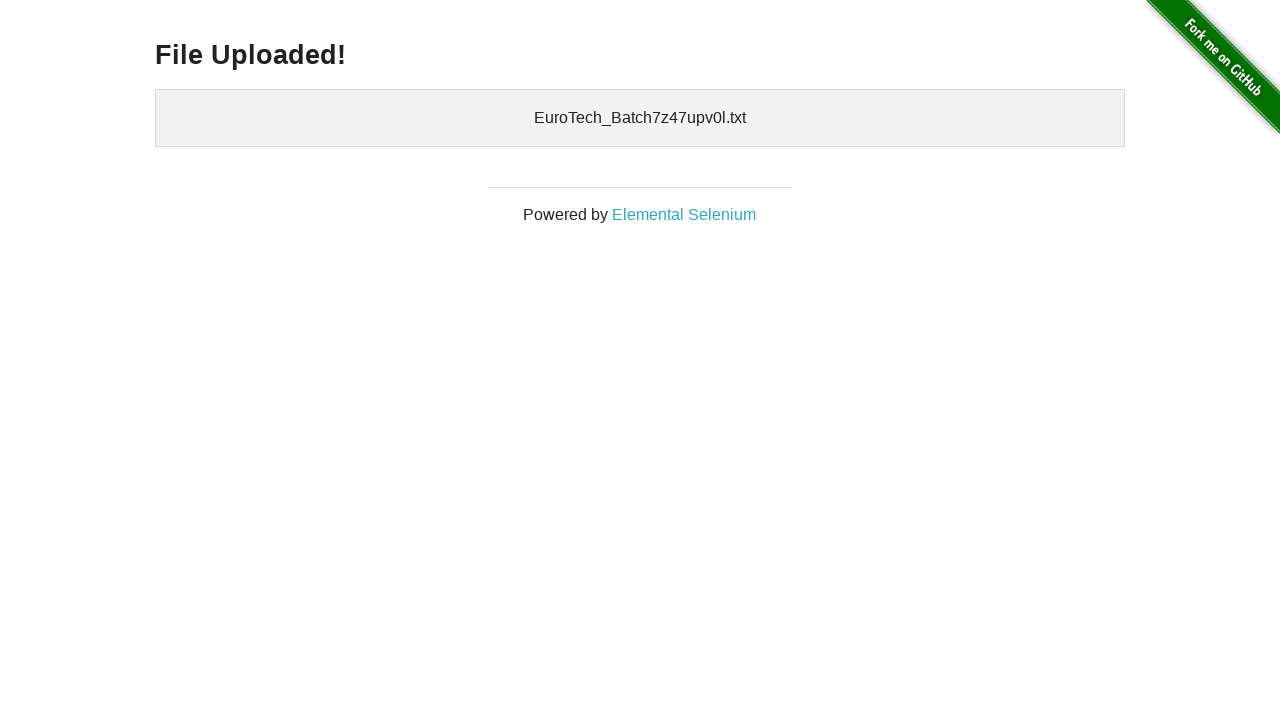